Tests dynamic loading functionality by clicking the Start button and waiting for hidden content to appear

Starting URL: https://the-internet.herokuapp.com/dynamic_loading/1

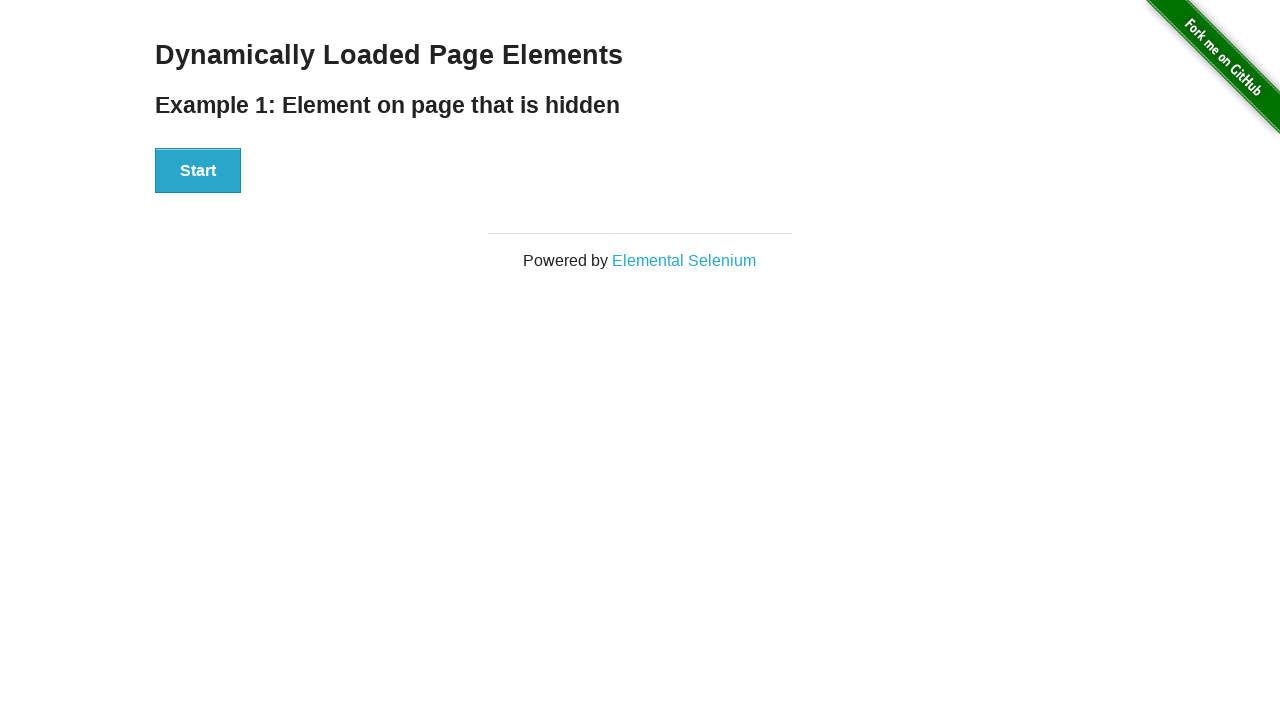

Clicked the Start button to initiate dynamic loading at (198, 171) on button:has-text('Start')
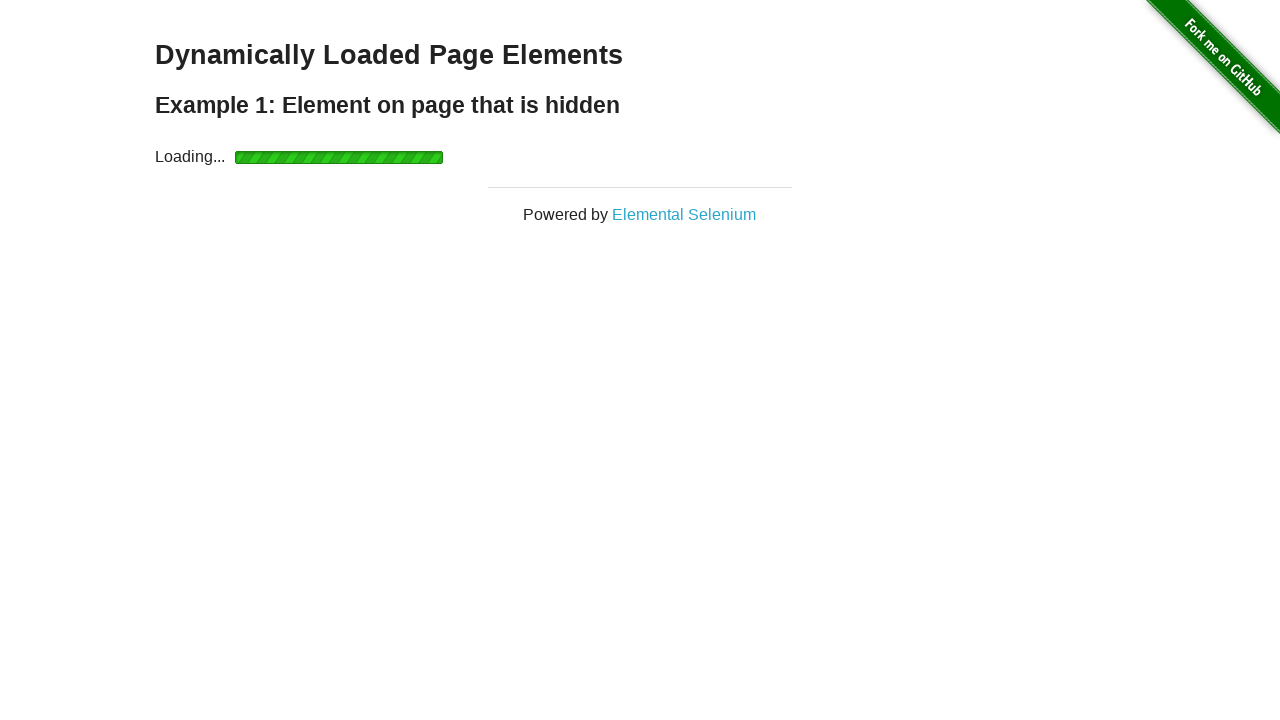

Waited for hidden element to become visible
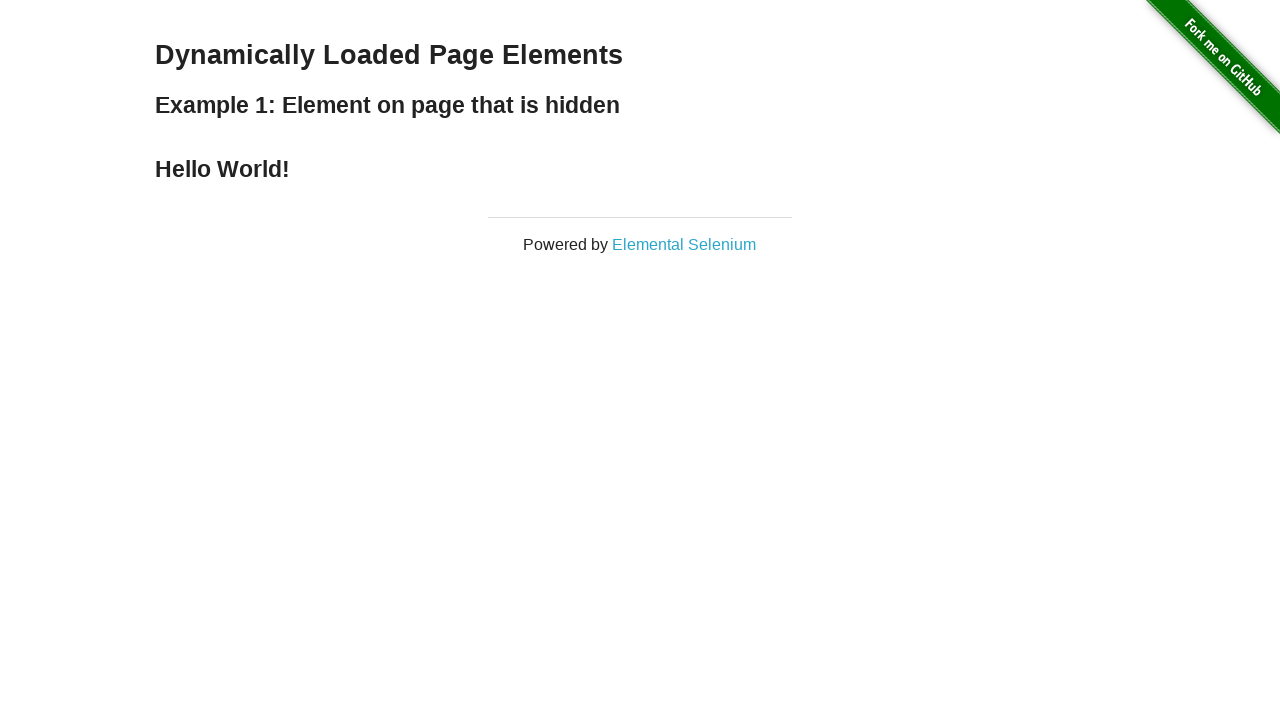

Verified that 'Hello World!' text is displayed
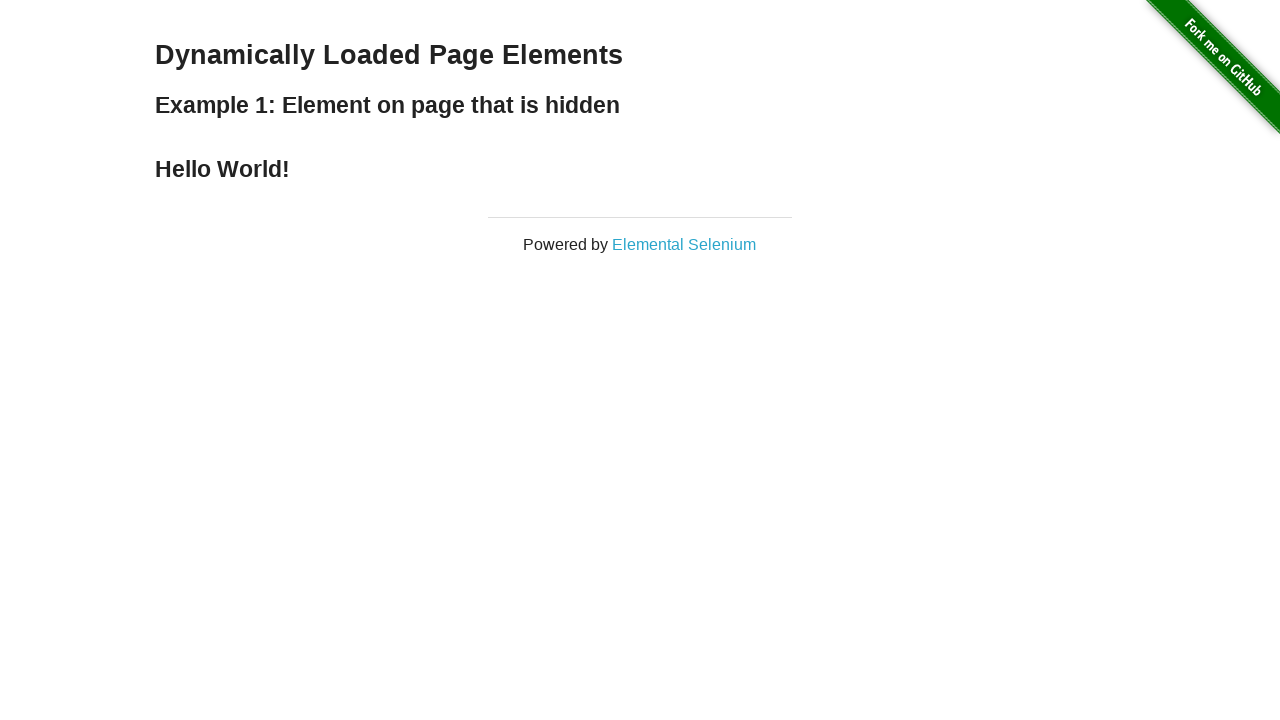

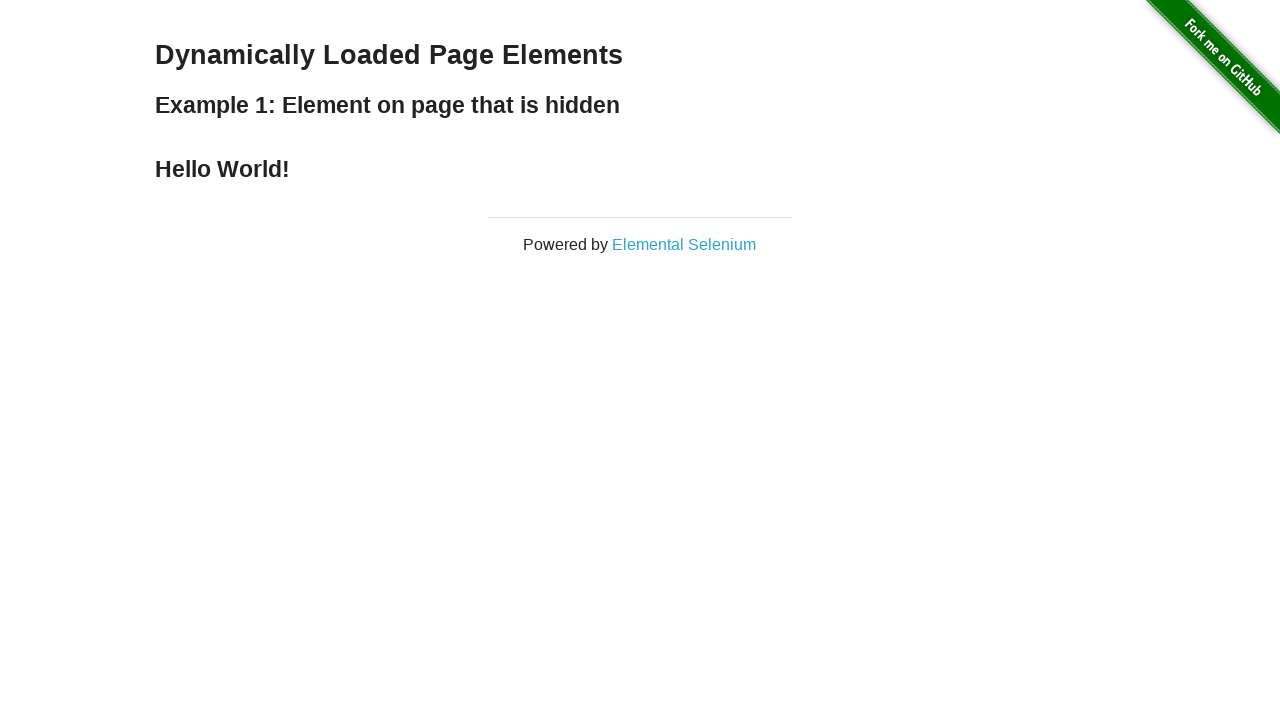